Tests dropdown selection with a valid option first, then attempts to select a non-existent option to verify error handling

Starting URL: http://the-internet.herokuapp.com/dropdown

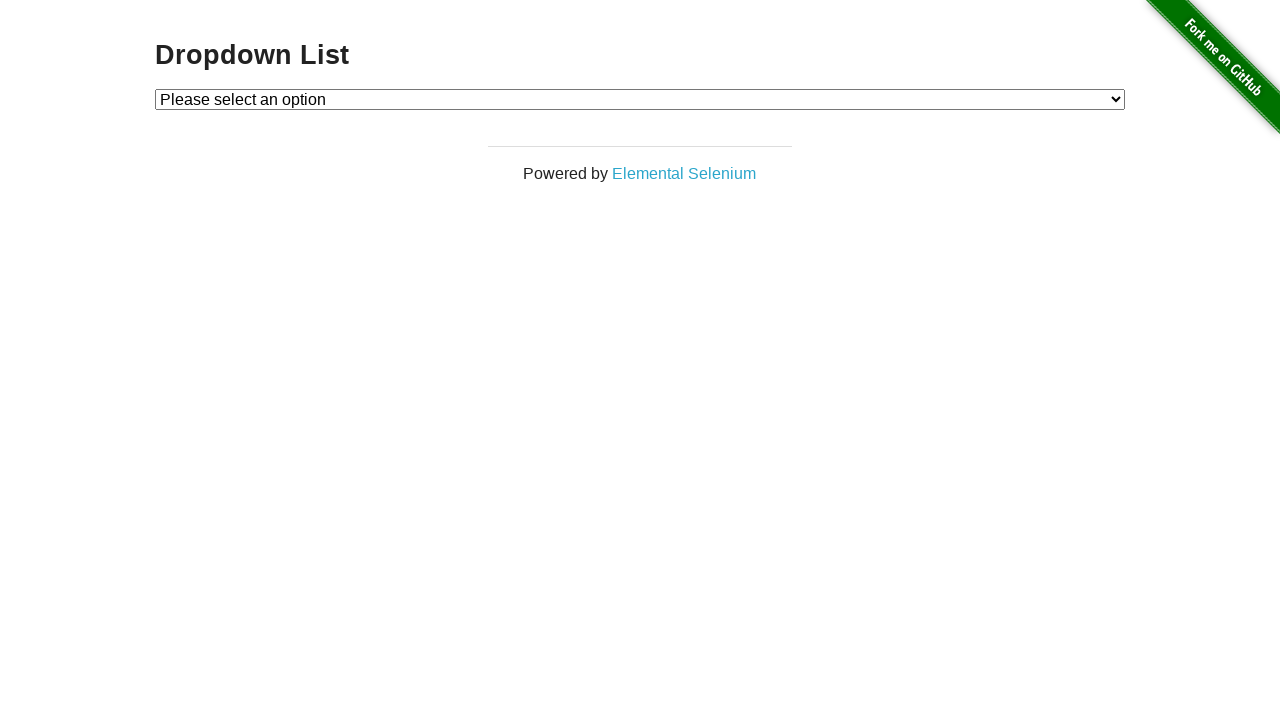

Selected option with value '1' from dropdown on #dropdown
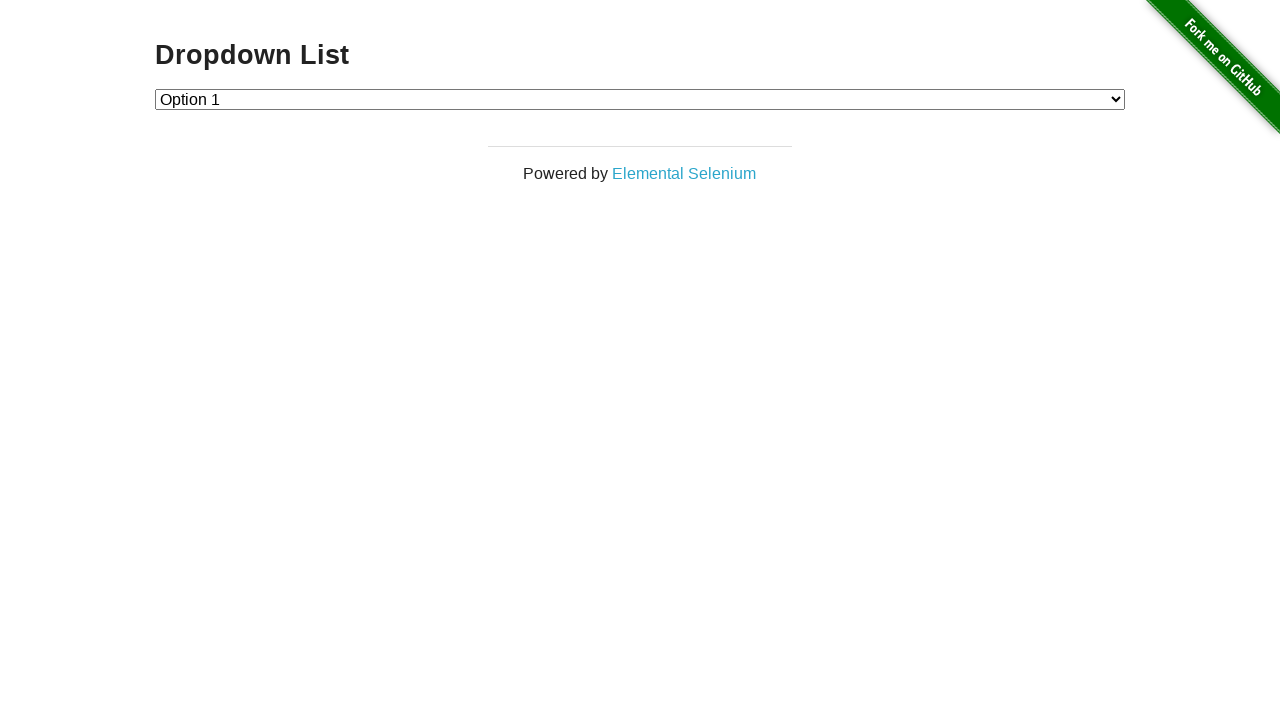

Waited 500ms for dropdown selection to register
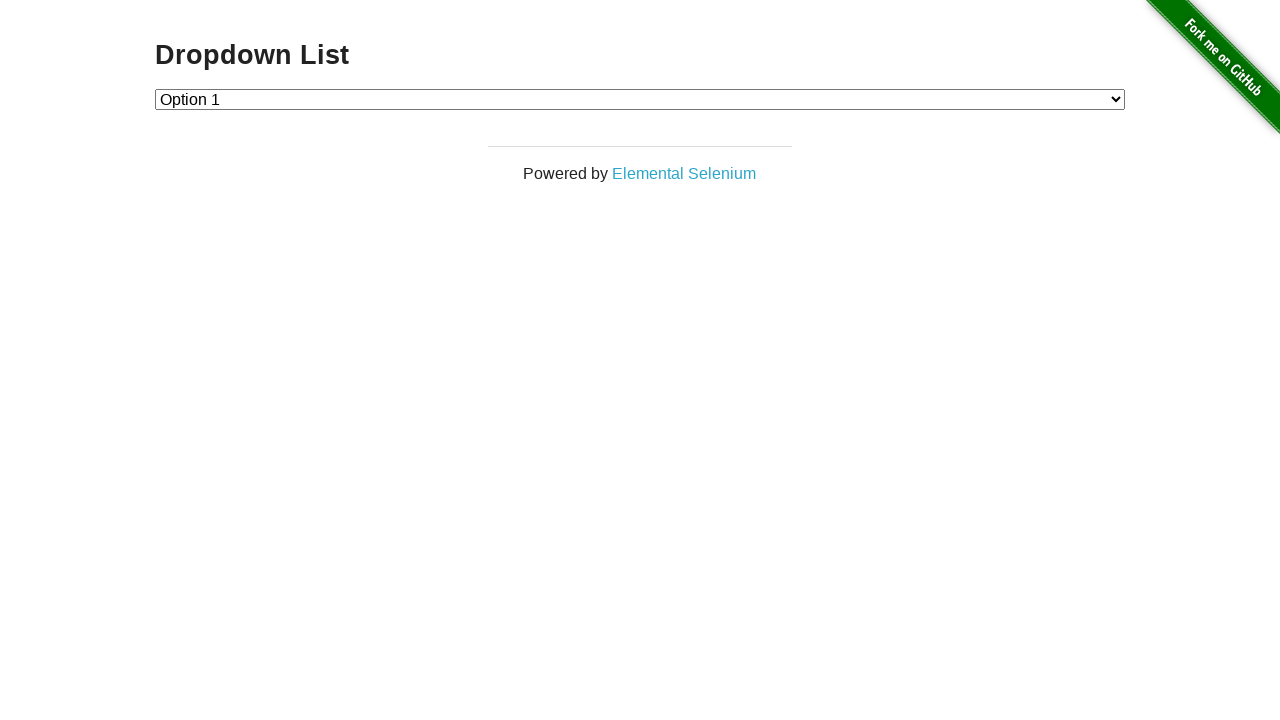

Attempted to select non-existent 'Option 4' from dropdown - error caught as expected on #dropdown
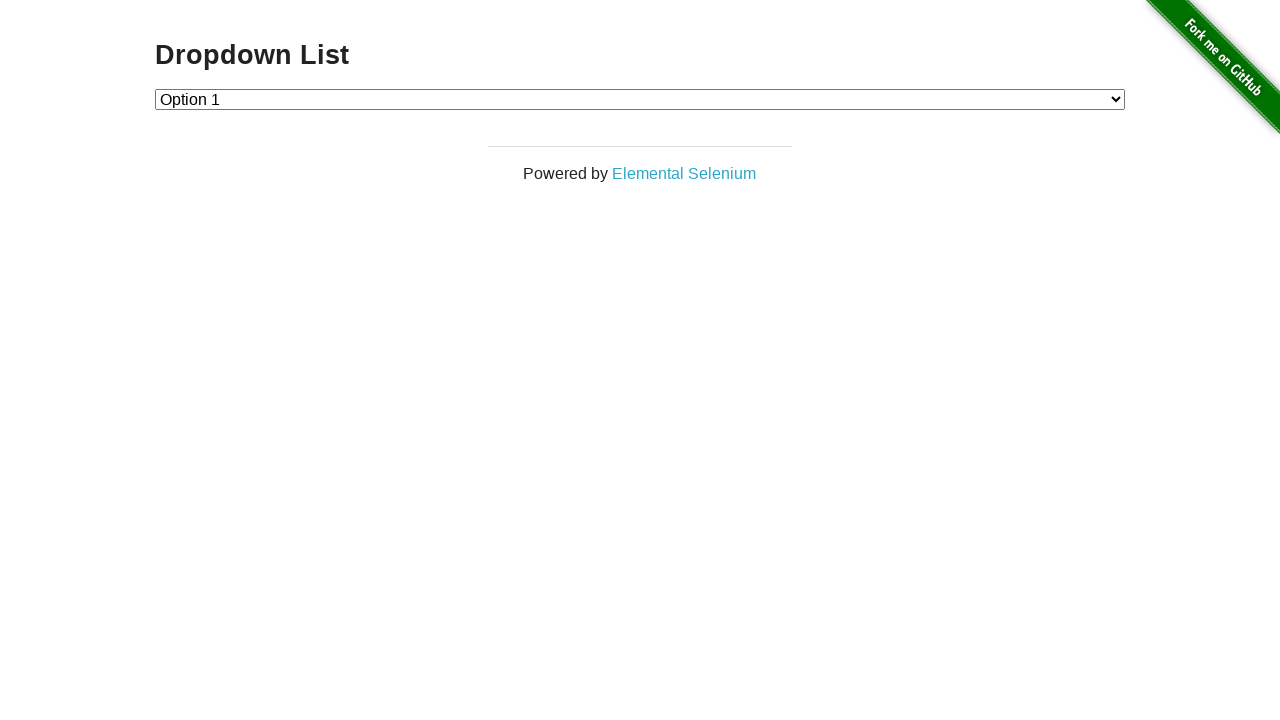

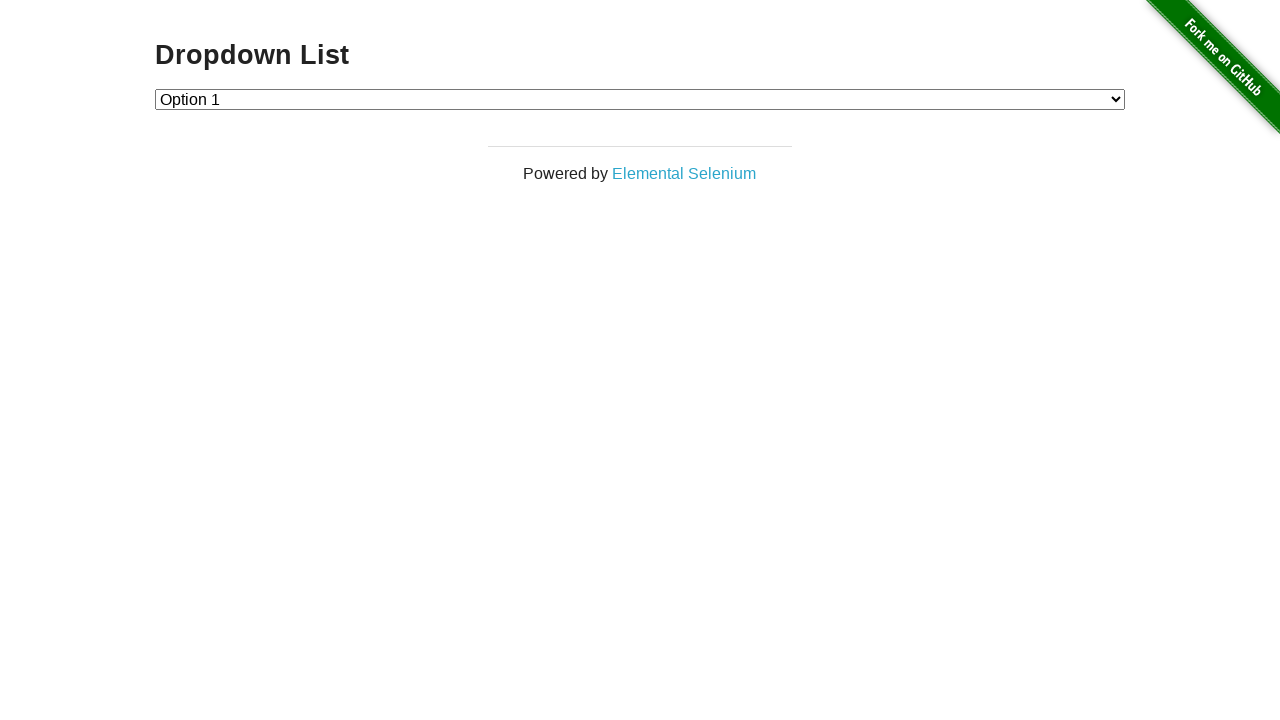